Navigates to the Rifle Cases page and measures the page load time.

Starting URL: https://www.glendale.com

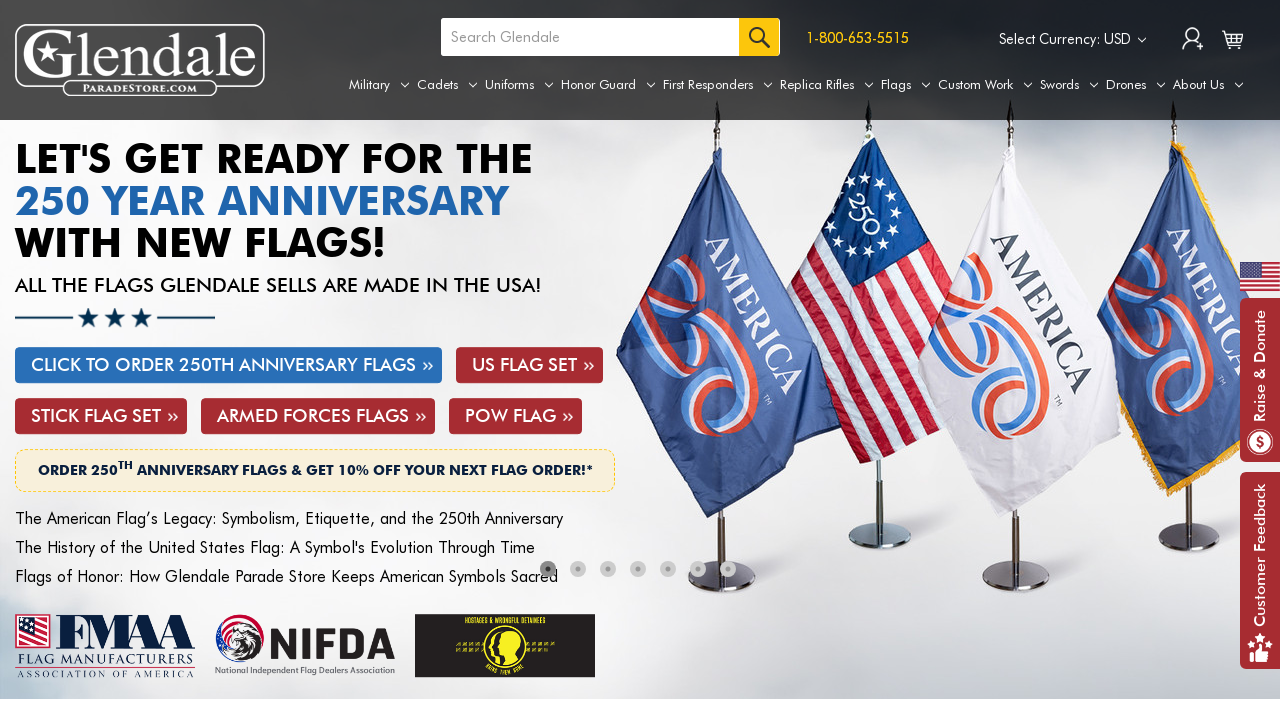

Hovered over Replica Rifles tab to reveal dropdown menu at (827, 85) on a[aria-label='Replica Rifles']
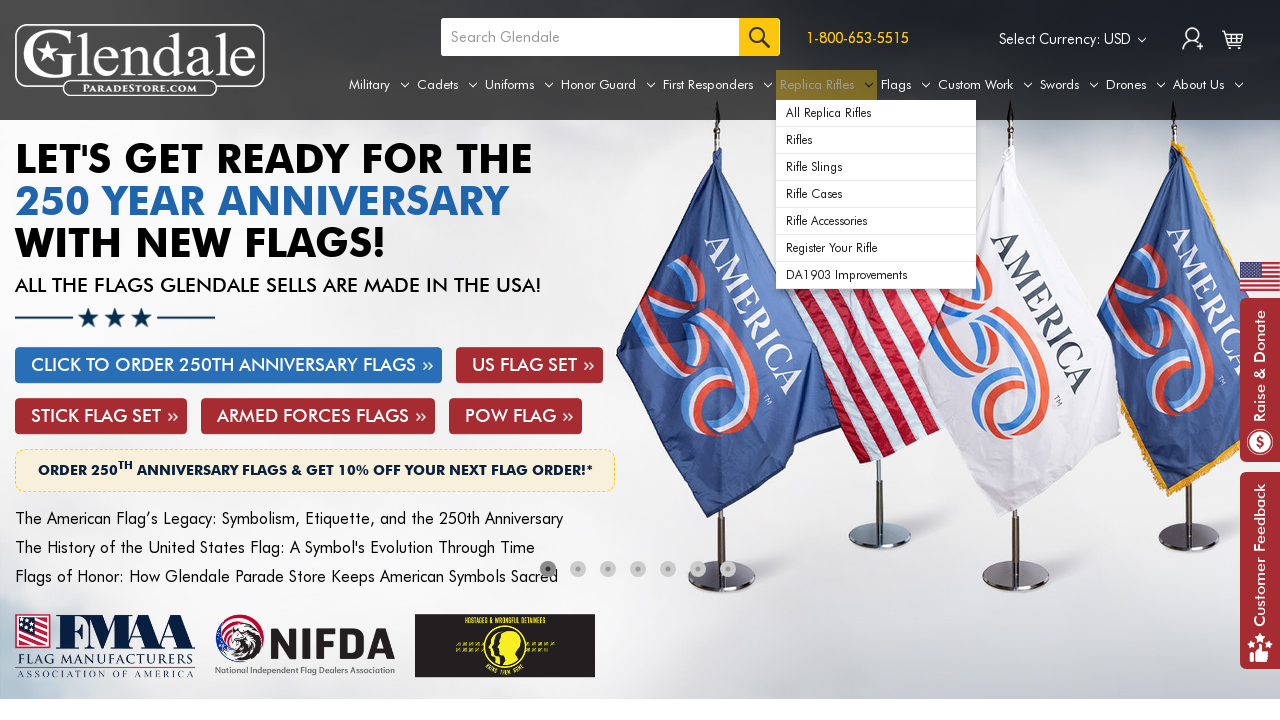

Clicked on Rifle Cases link from dropdown menu at (876, 194) on xpath=//div[@id='navPages-49']/ul[@class='navPage-subMenu-list']/li[@class='navP
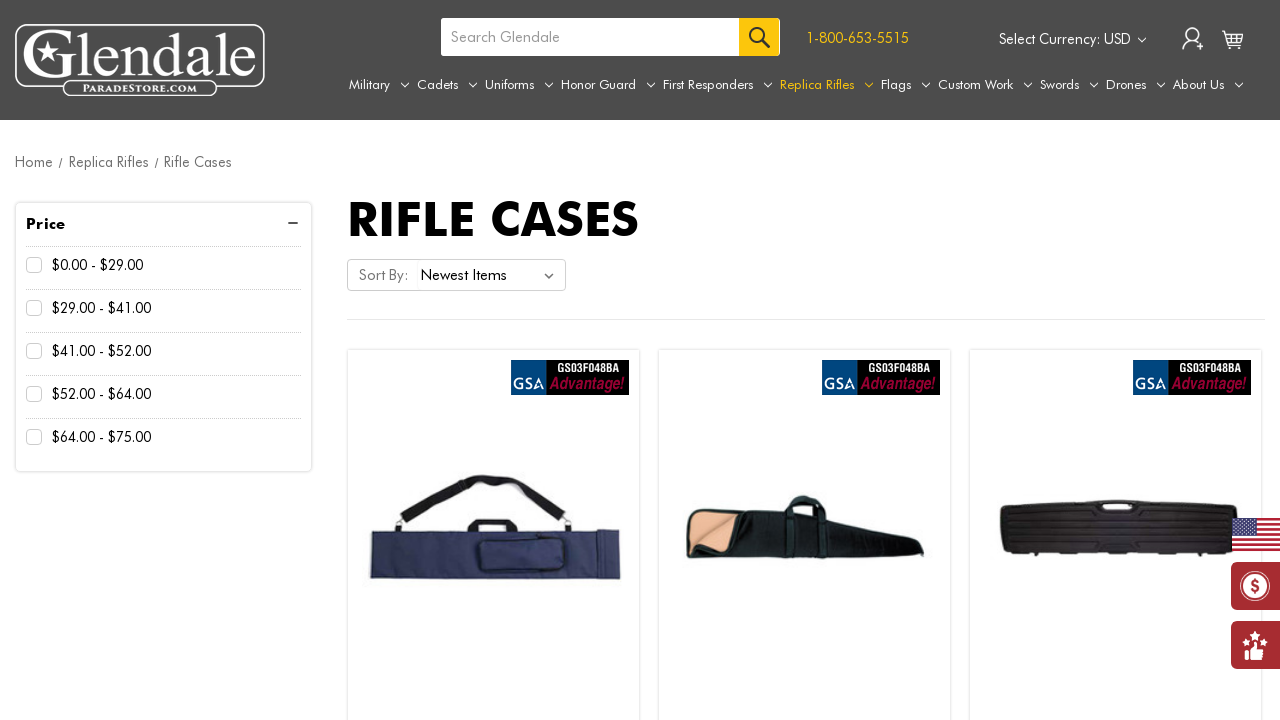

Rifle Cases page fully loaded (networkidle state reached)
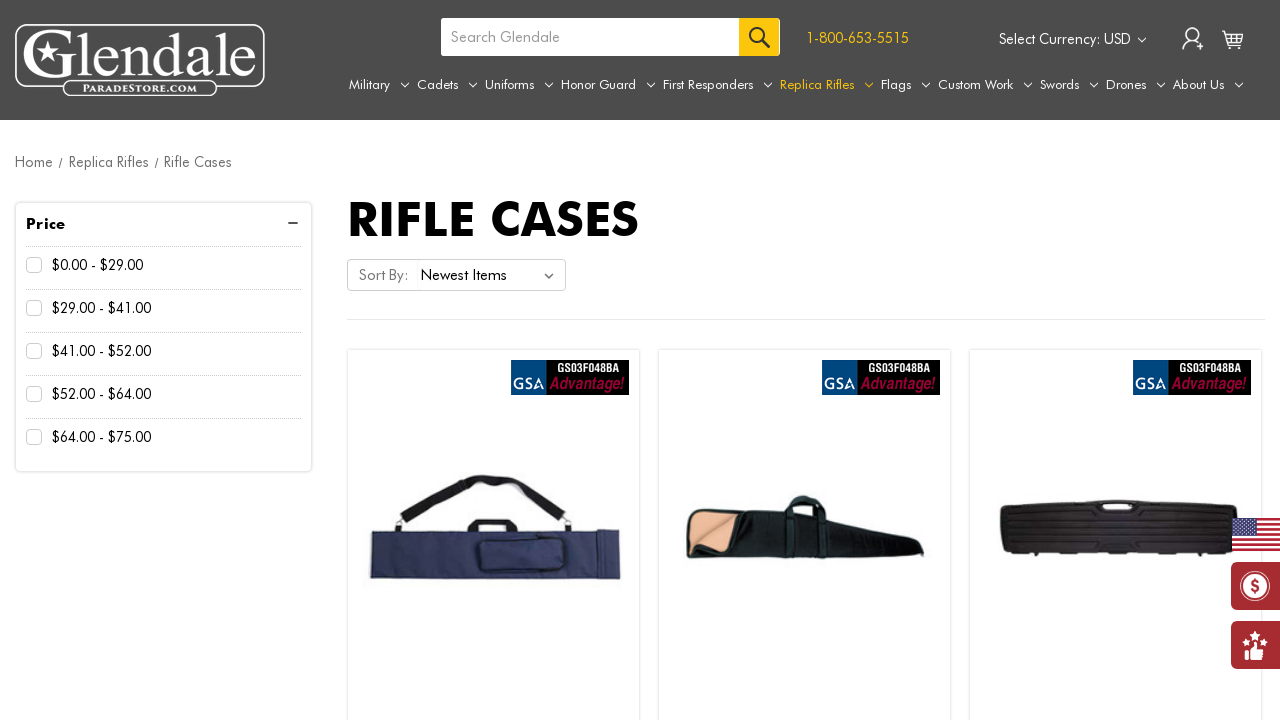

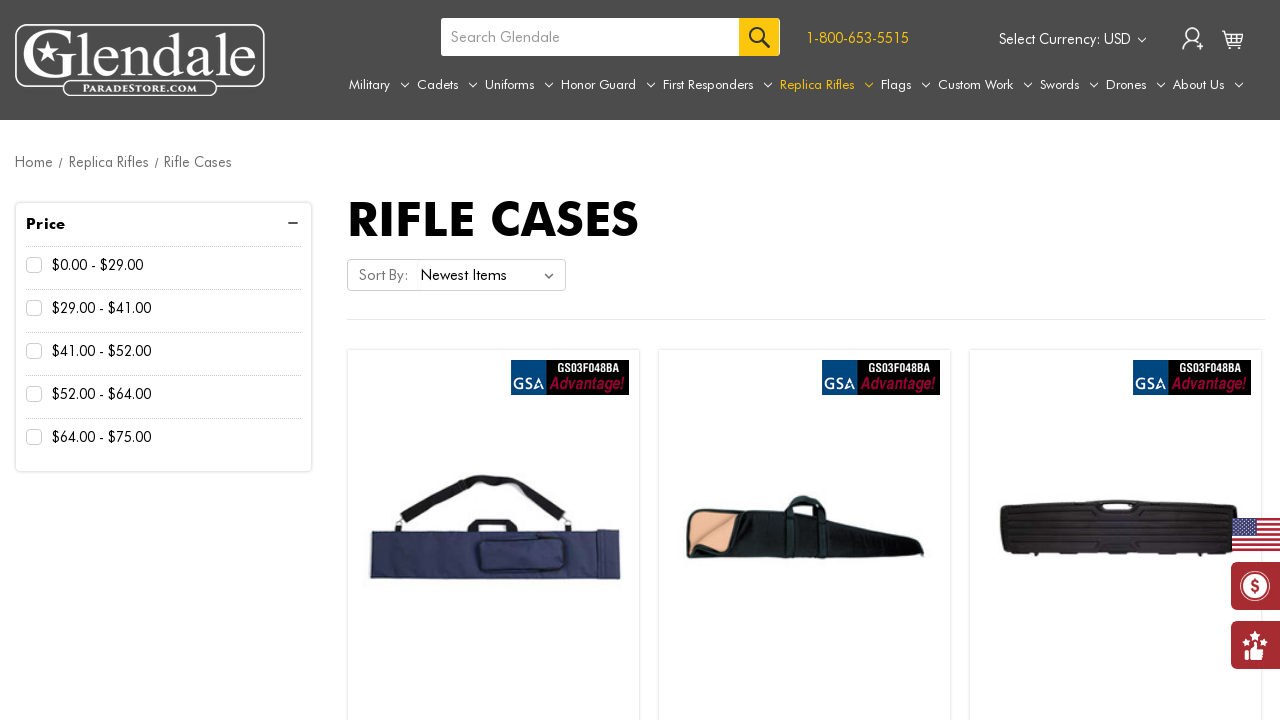